Navigates to the DemoQA homepage and clicks on the Forms tile to access the Forms section

Starting URL: https://demoqa.com

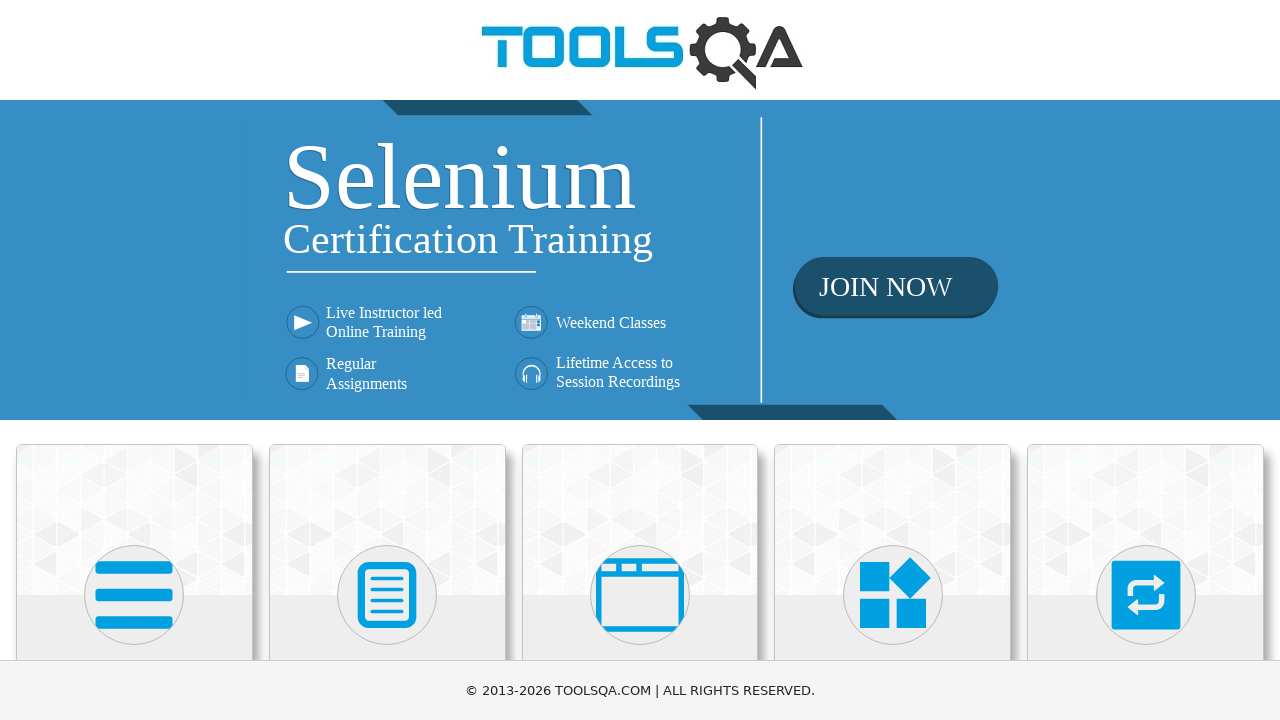

Clicked on the Forms tile to navigate to Forms section at (387, 360) on xpath=//h5[contains(text(),'Forms')]
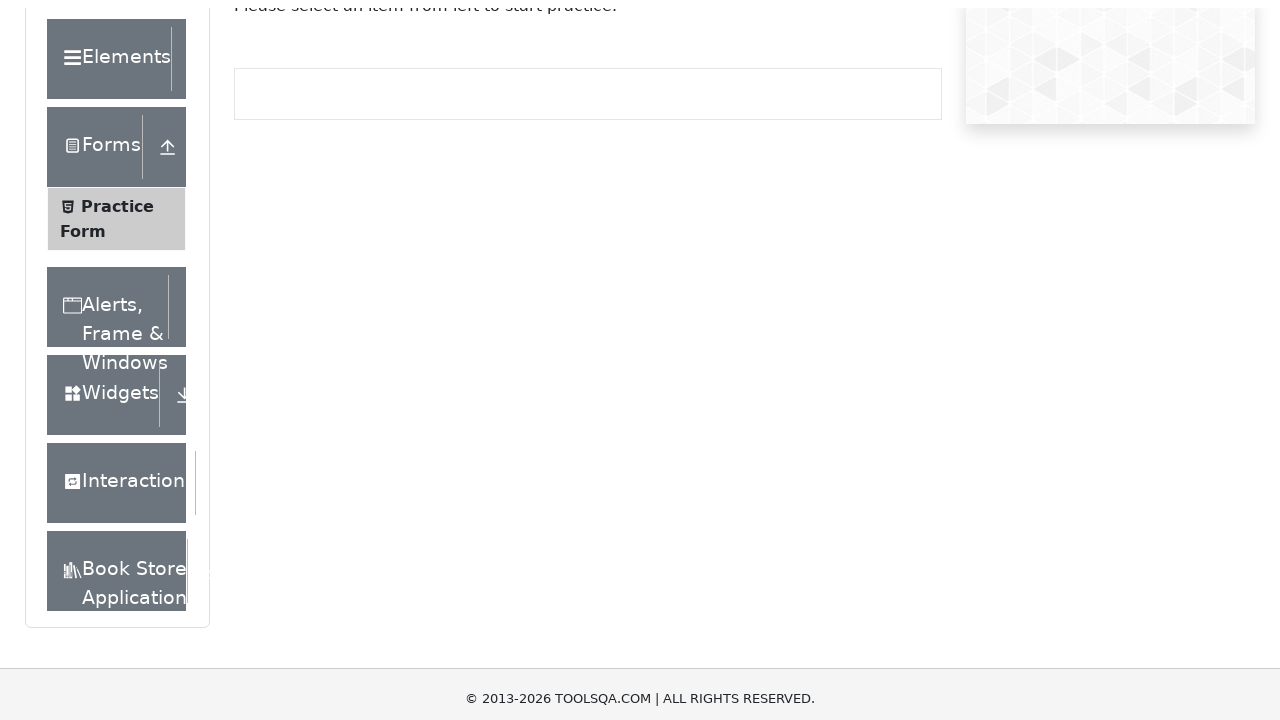

Forms page loaded successfully
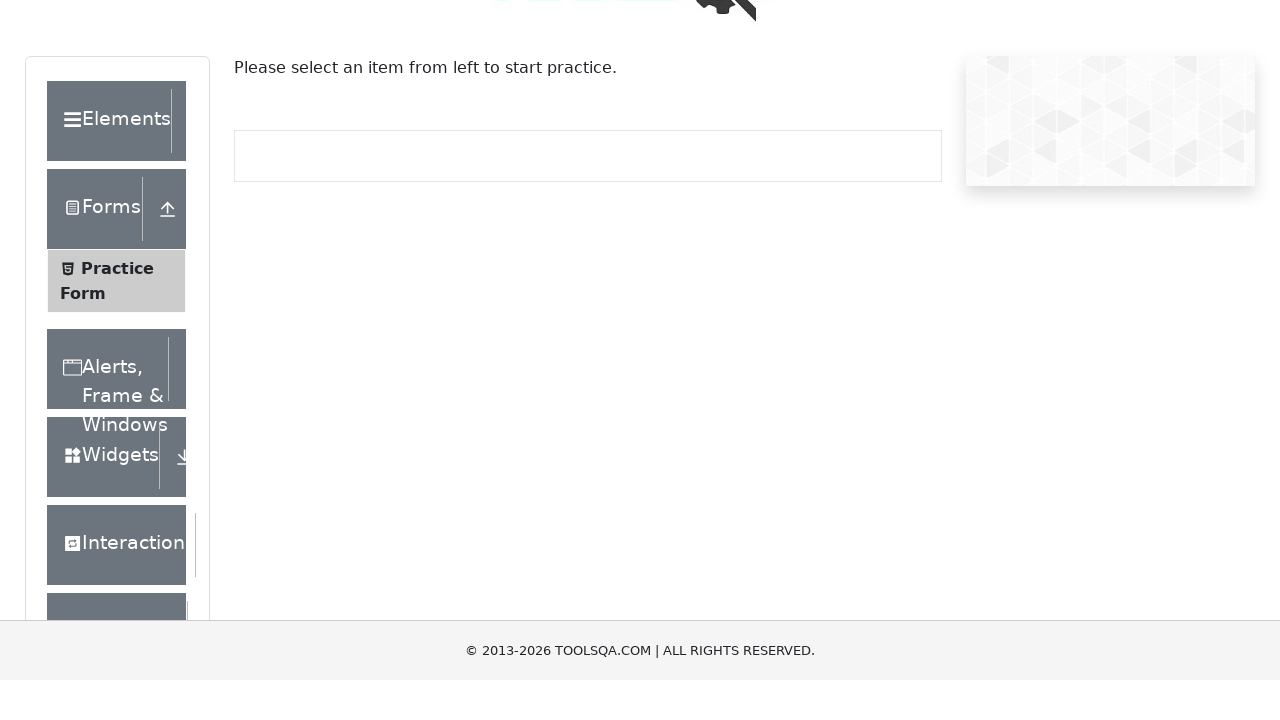

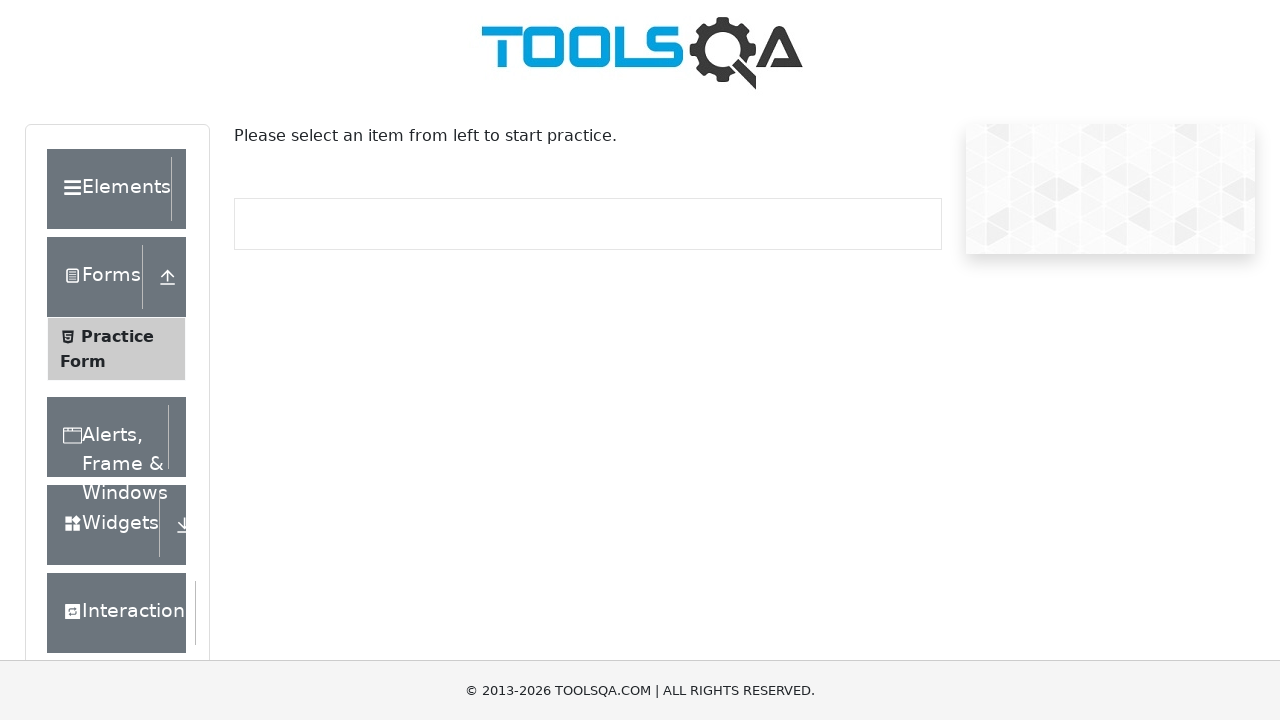